Tests selecting a country option by value from a dropdown, verifying the selection is registered and feedback text is displayed correctly

Starting URL: https://osstep.github.io/action_selectOptions

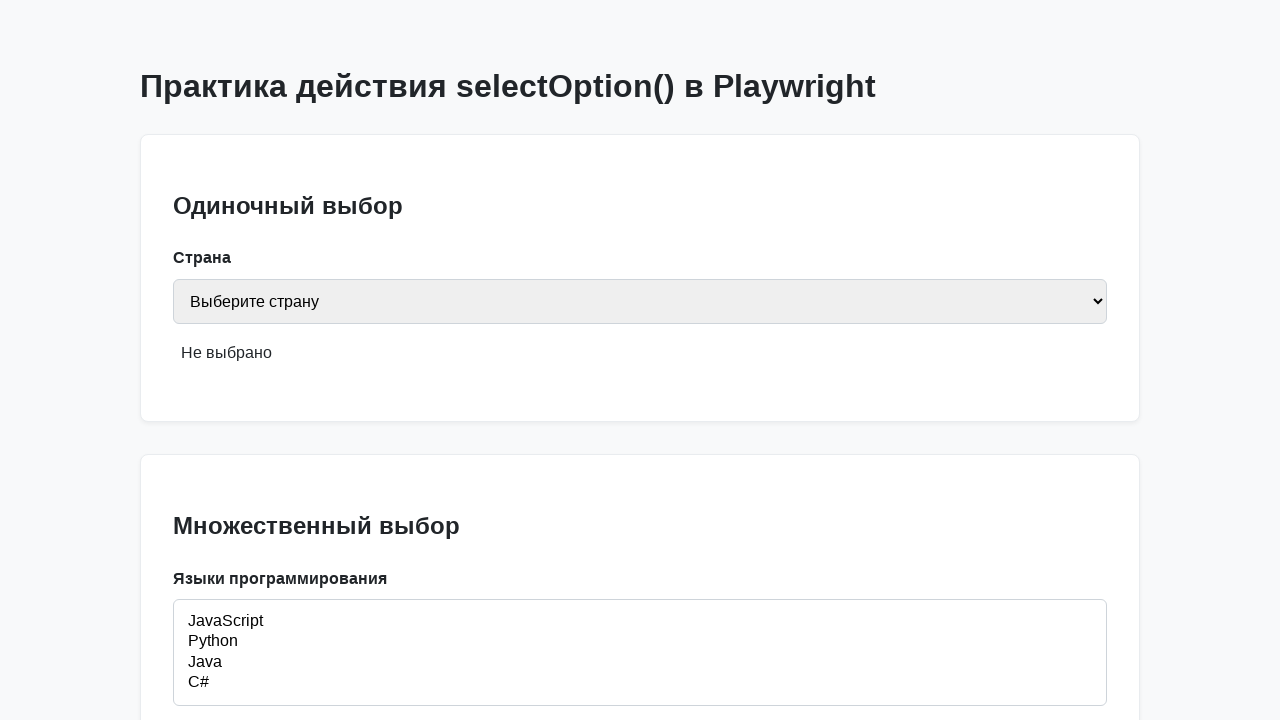

Located country select element by label 'Страна'
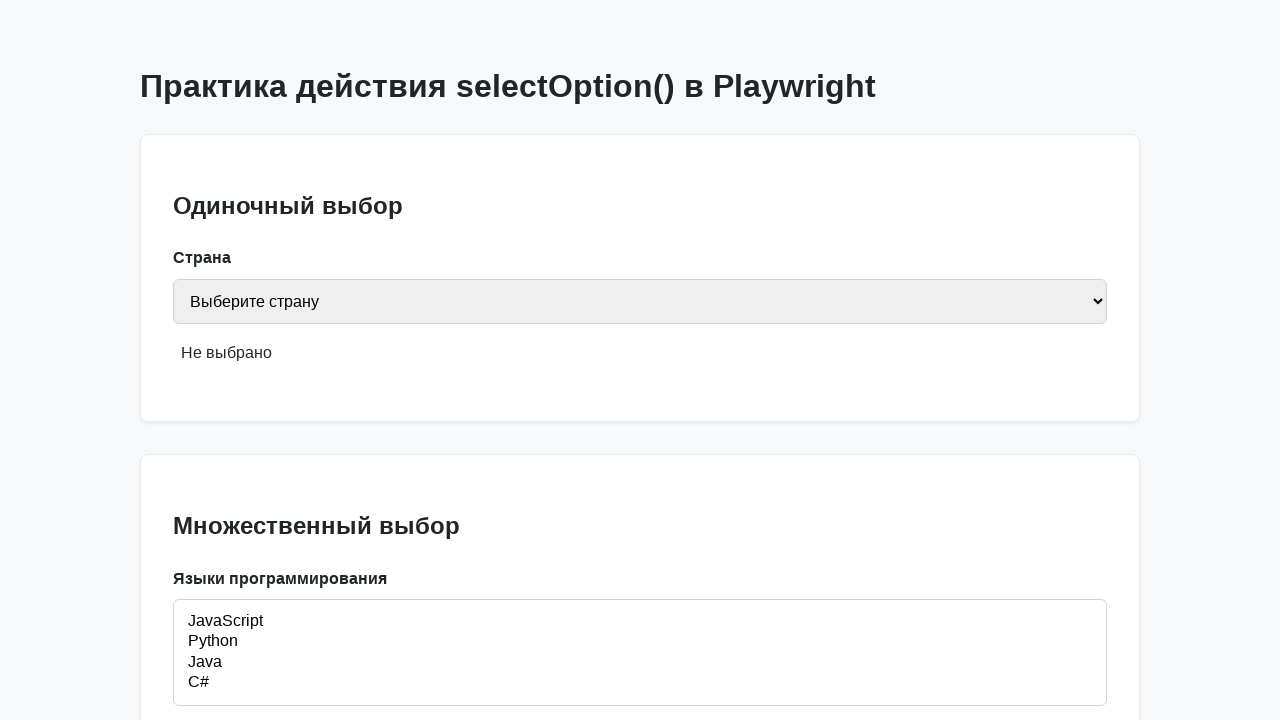

Verified that no country is selected initially
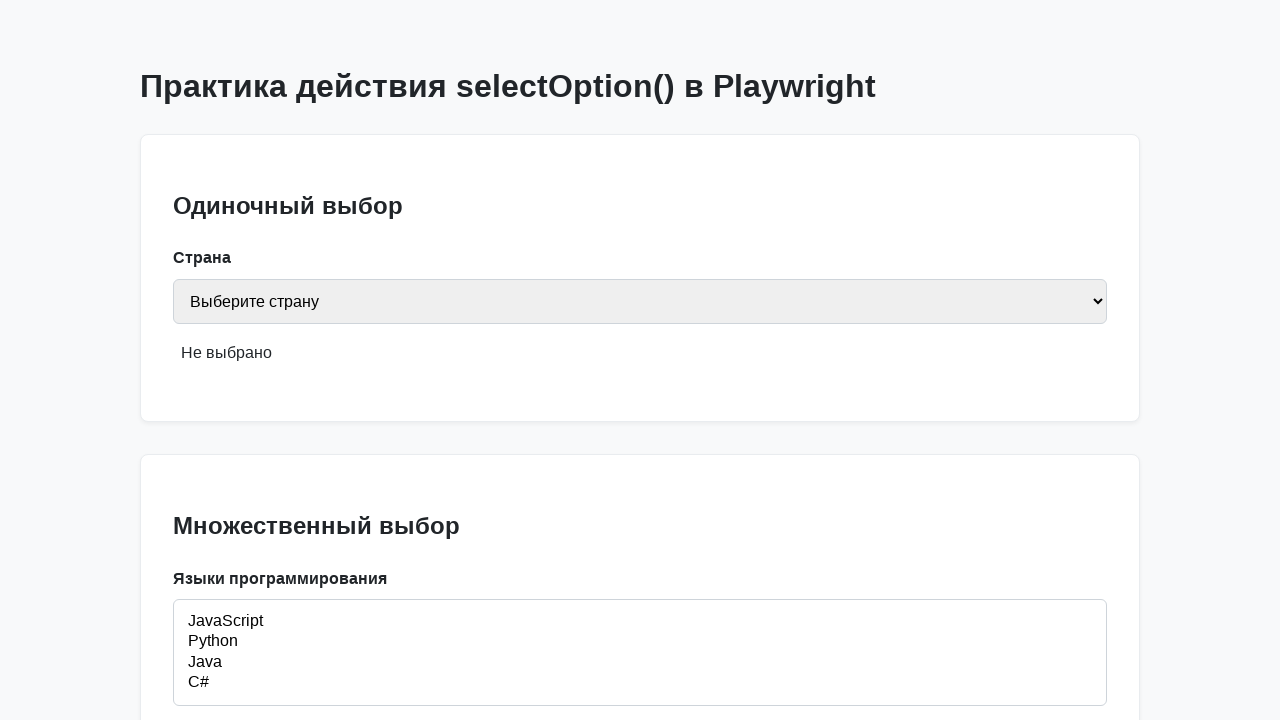

Selected Russia by value 'ru' from dropdown on internal:label="\u0421\u0442\u0440\u0430\u043d\u0430"i
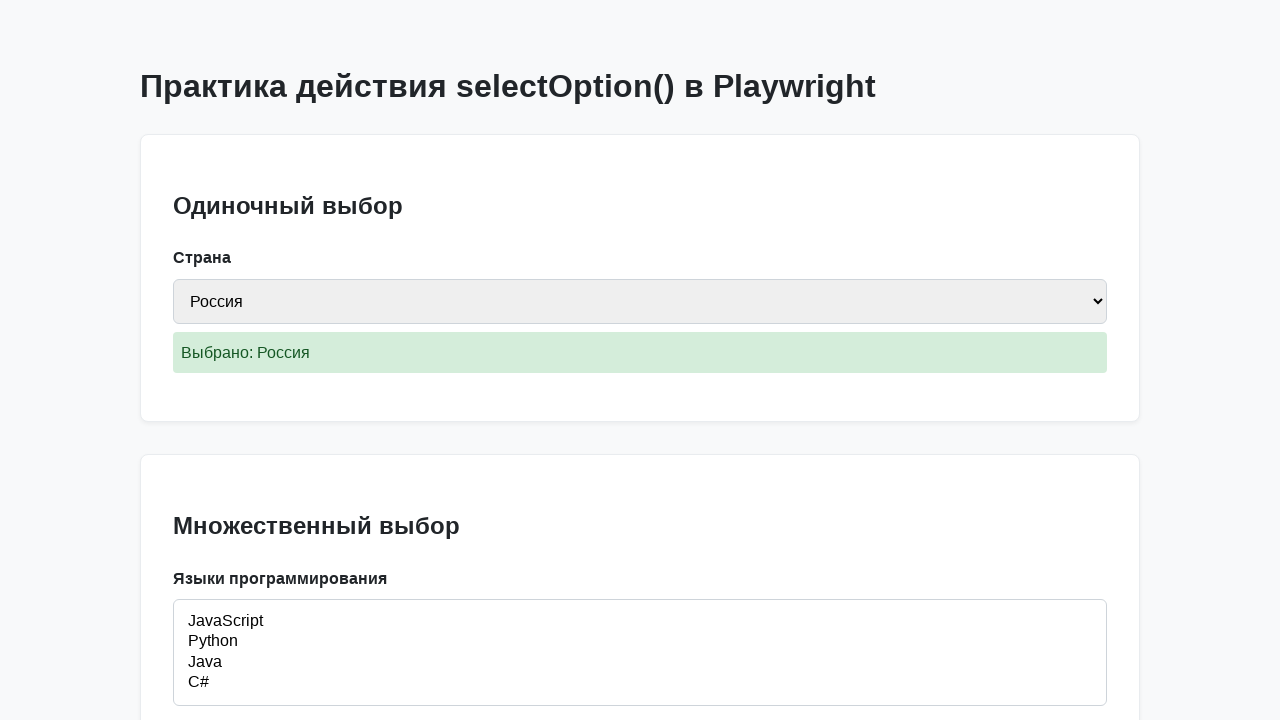

Verified that Russia (value 'ru') is now selected
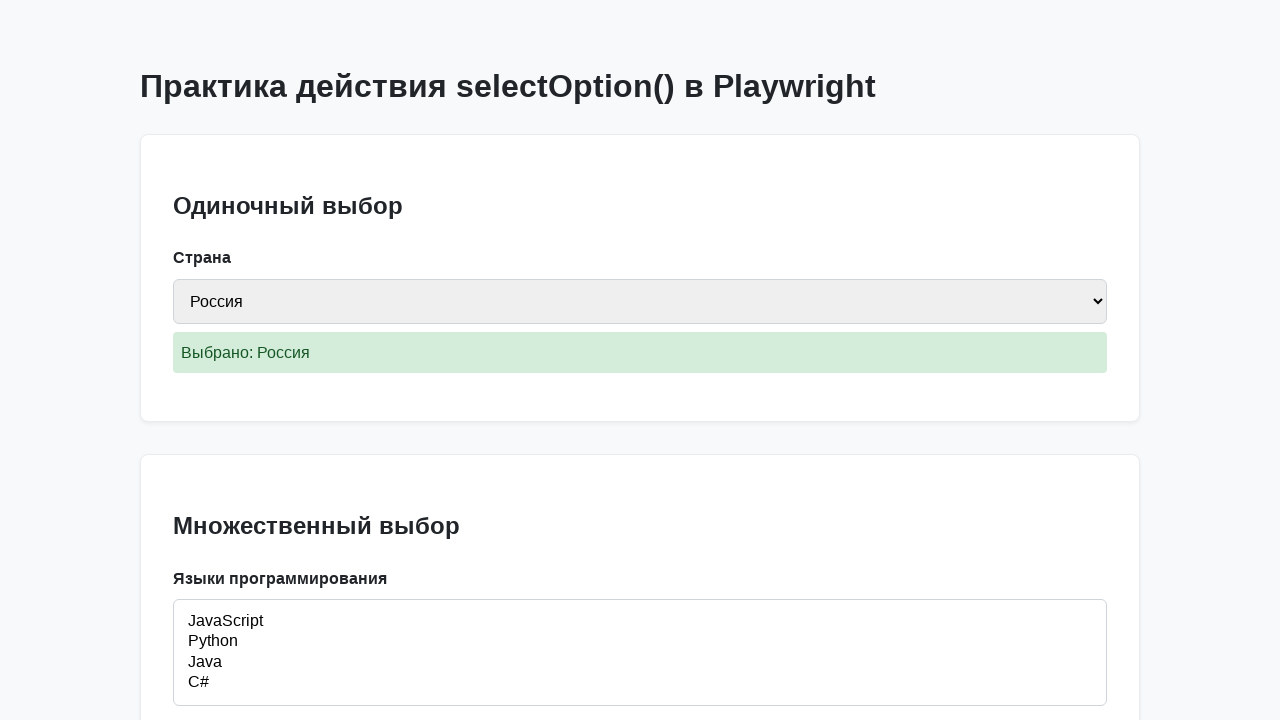

Waited for feedback text element to appear
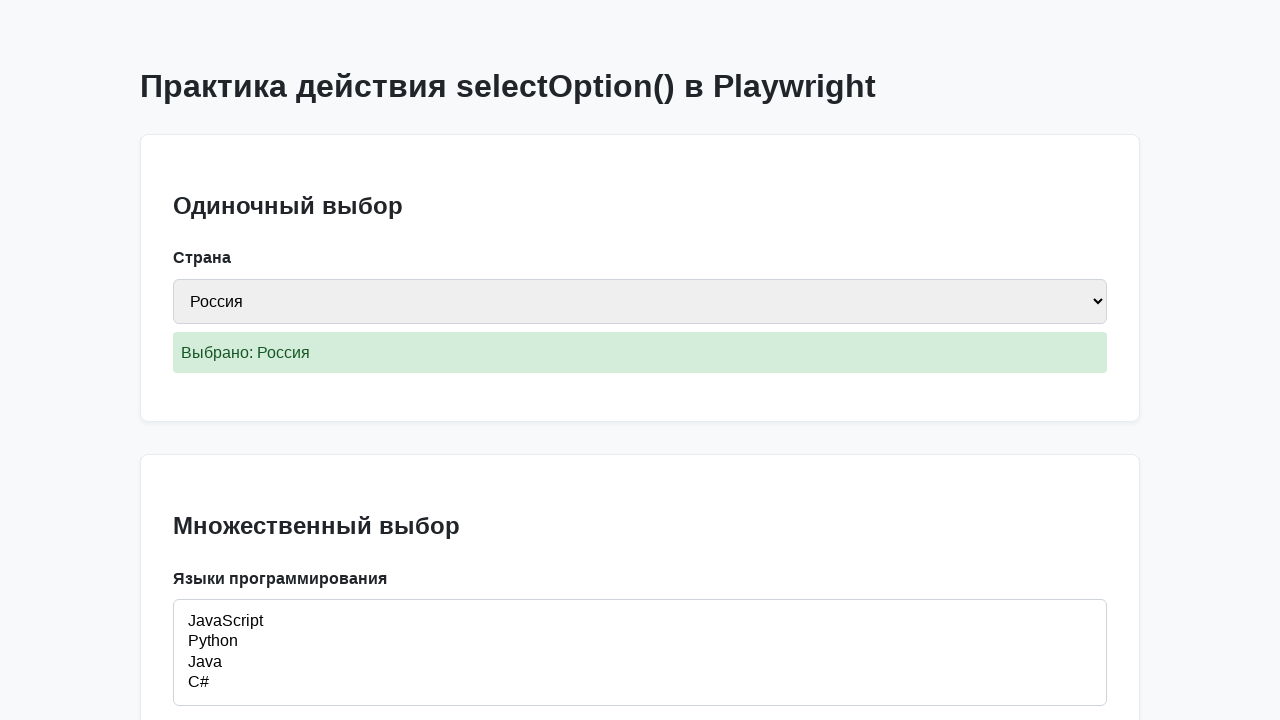

Verified feedback text displays 'Выбрано: Россия'
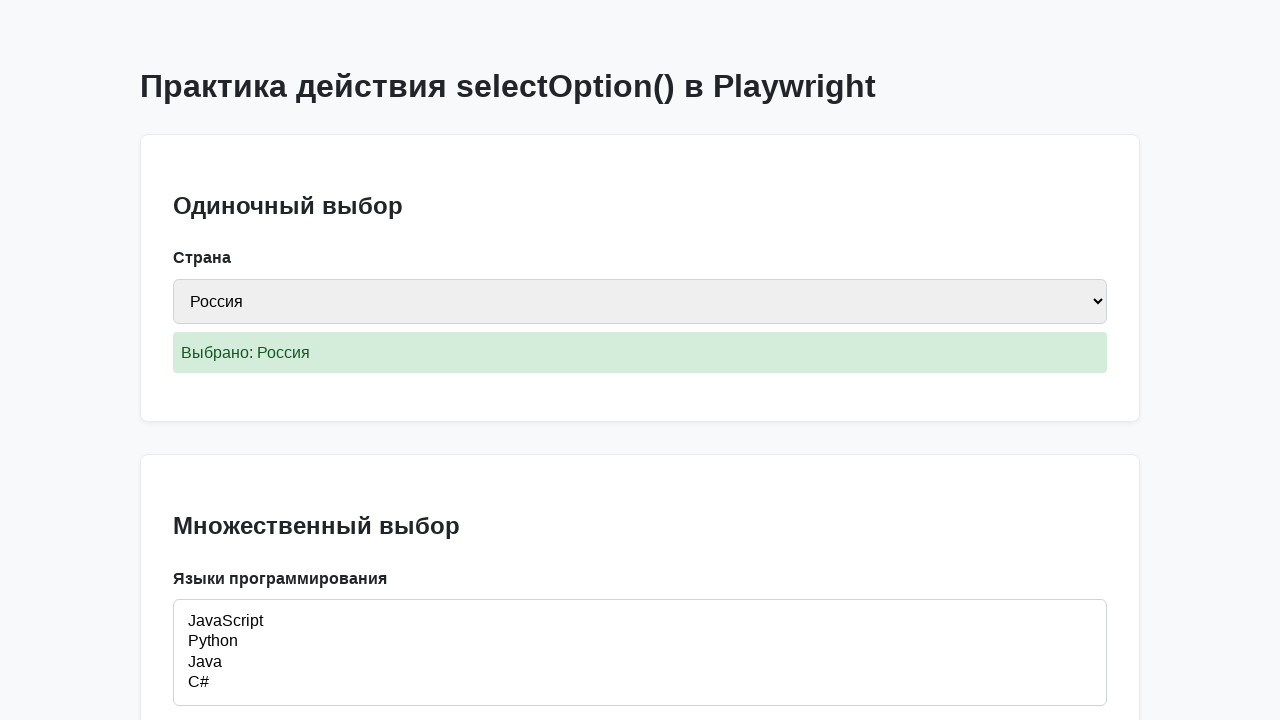

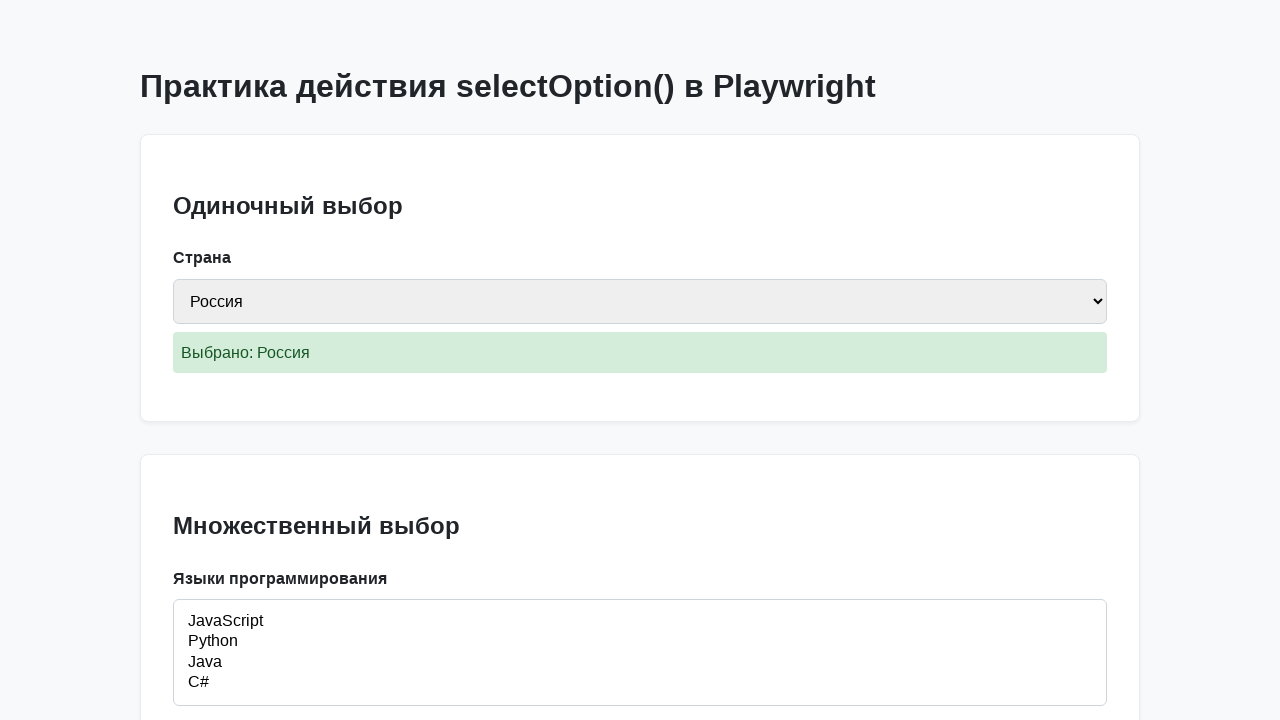